Navigates to W3Schools HTML input tryit page and waits for the iframe content to load

Starting URL: https://www.w3schools.com/tags/tryit.asp?filename=tryhtml_input_test

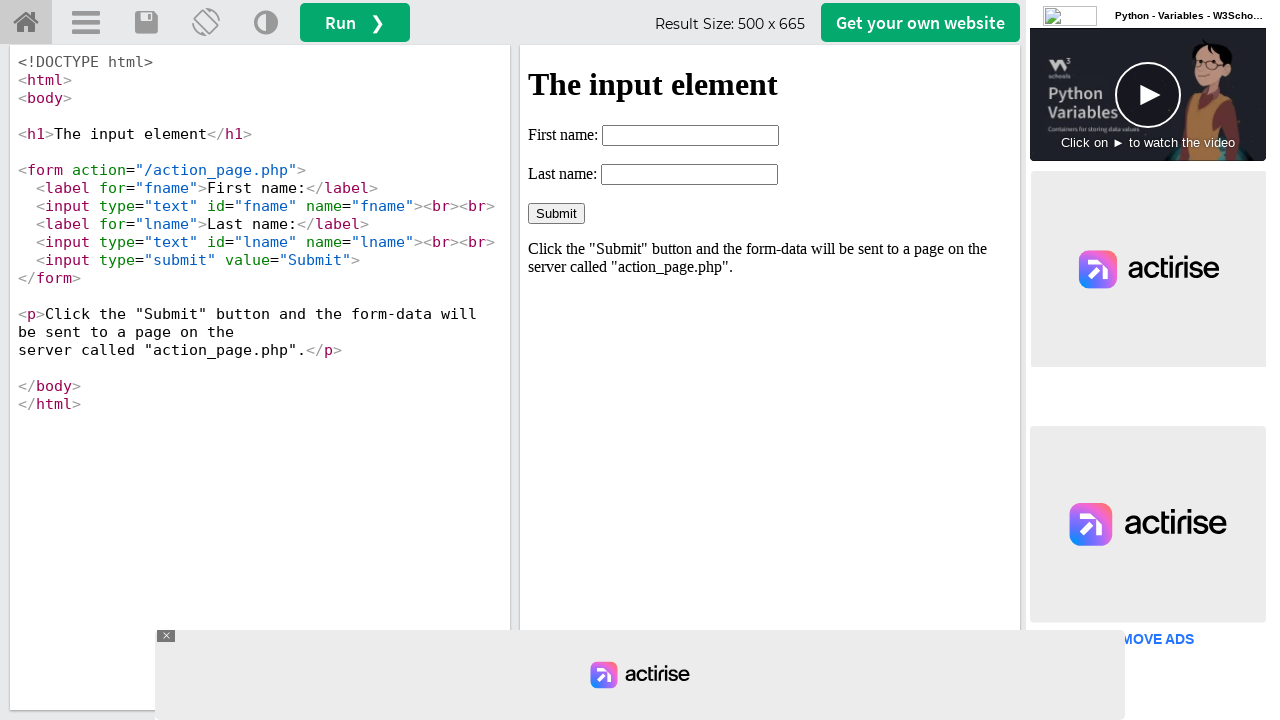

Navigated to W3Schools HTML input tryit page
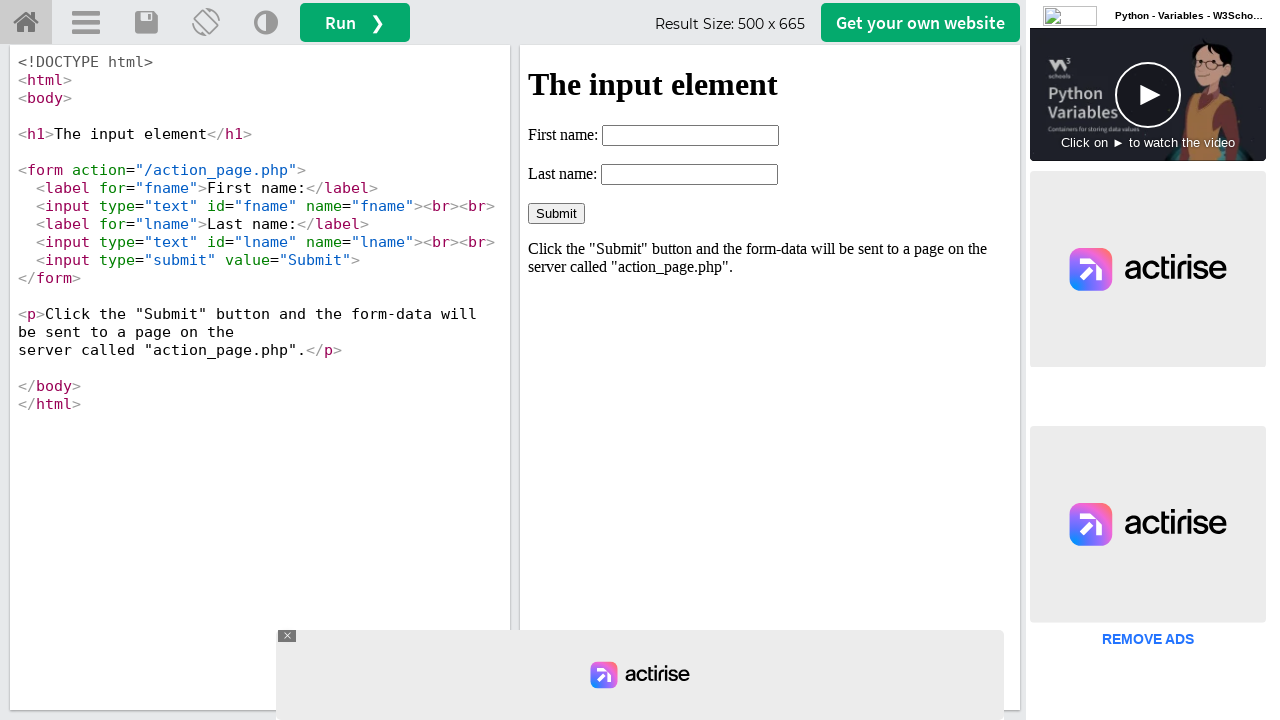

Iframe content loaded successfully
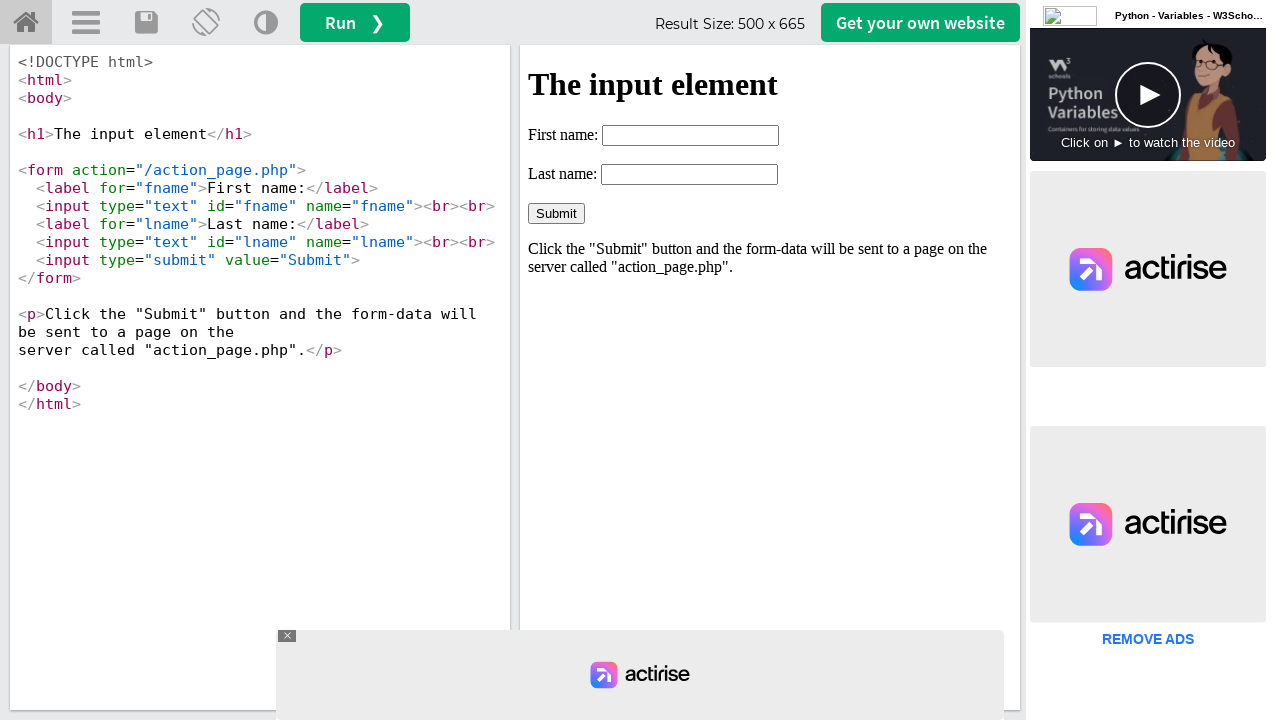

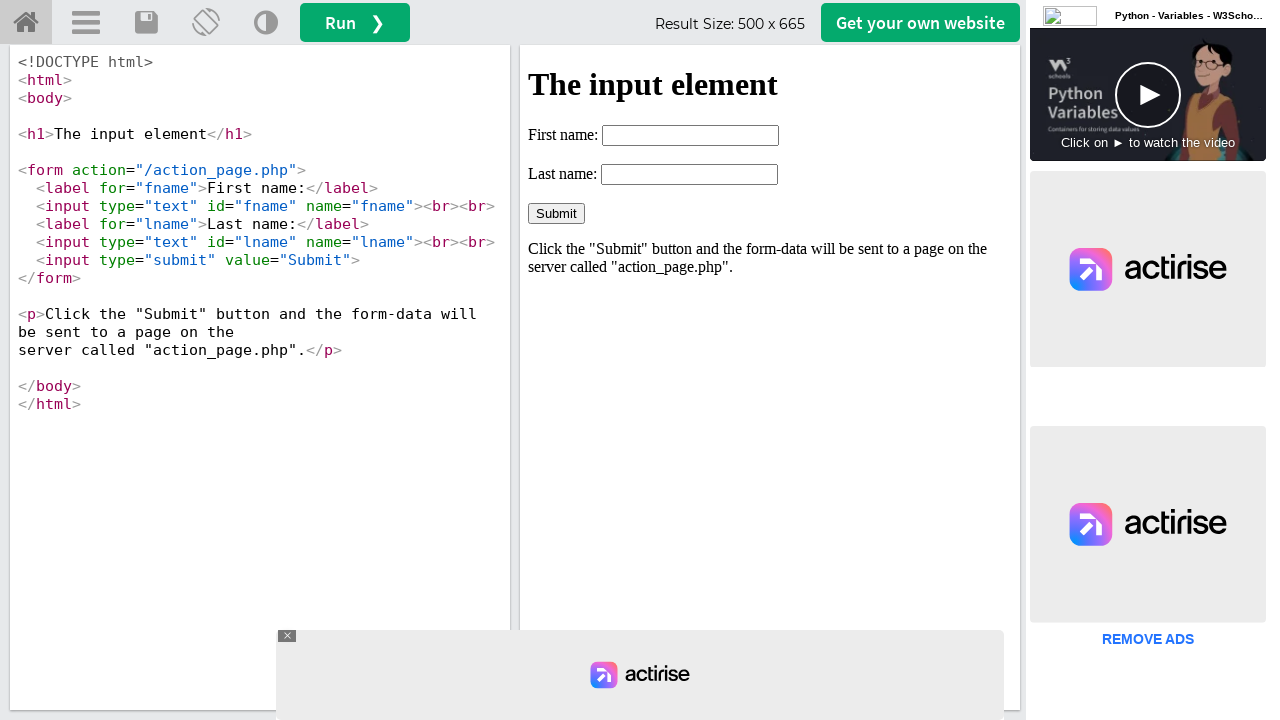